Tests progress bar functionality by clicking start button and waiting for it to reach 50%

Starting URL: https://demoqa.com/progress-bar

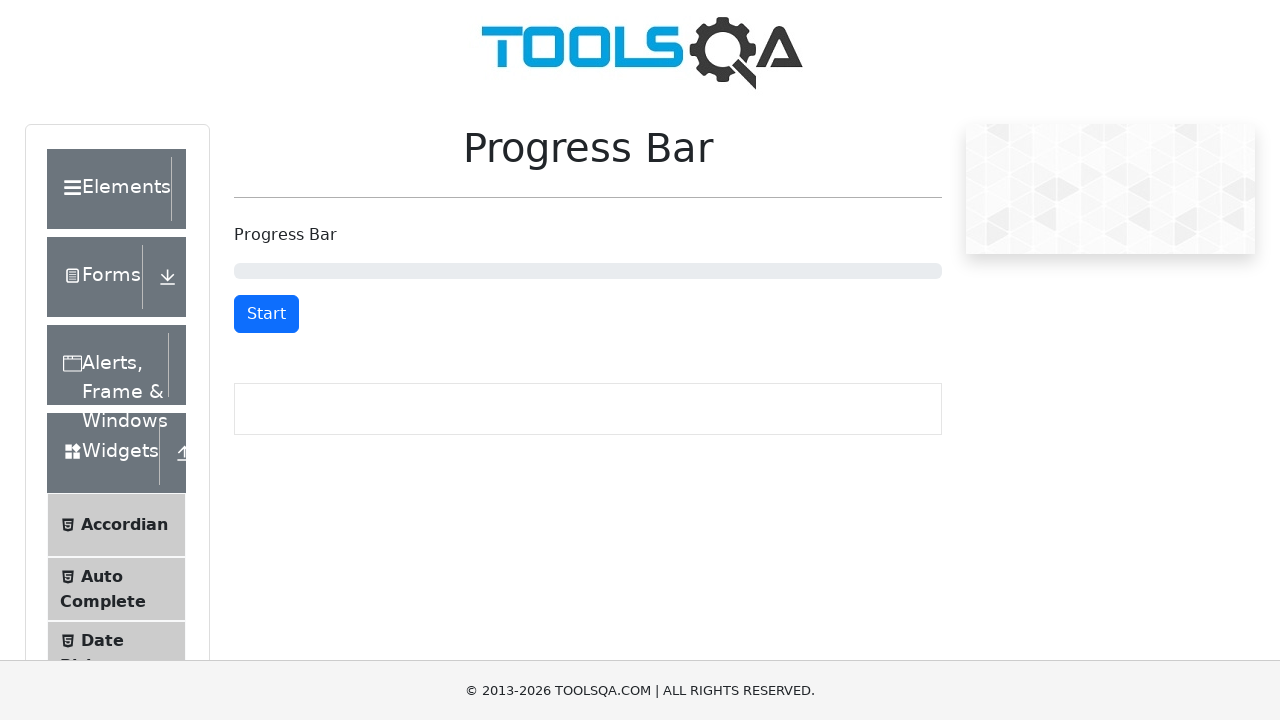

Clicked start button to begin progress bar at (266, 314) on #startStopButton
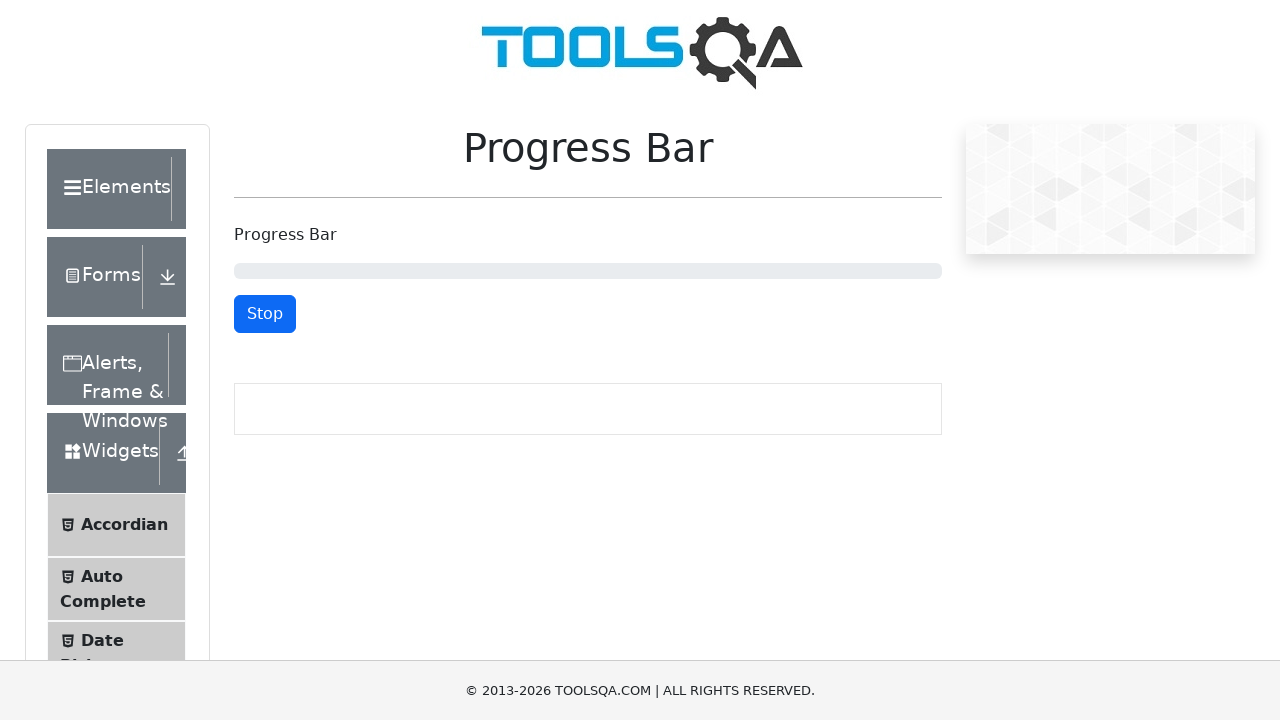

Progress bar reached 50% completion
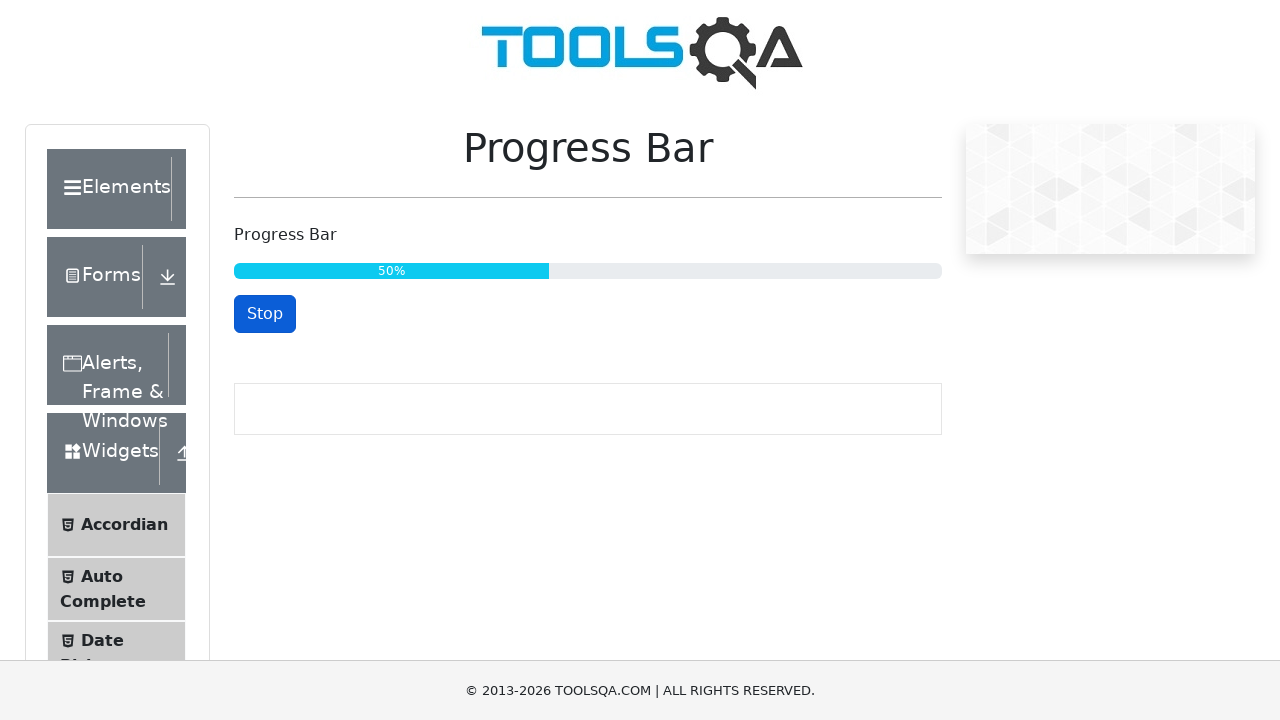

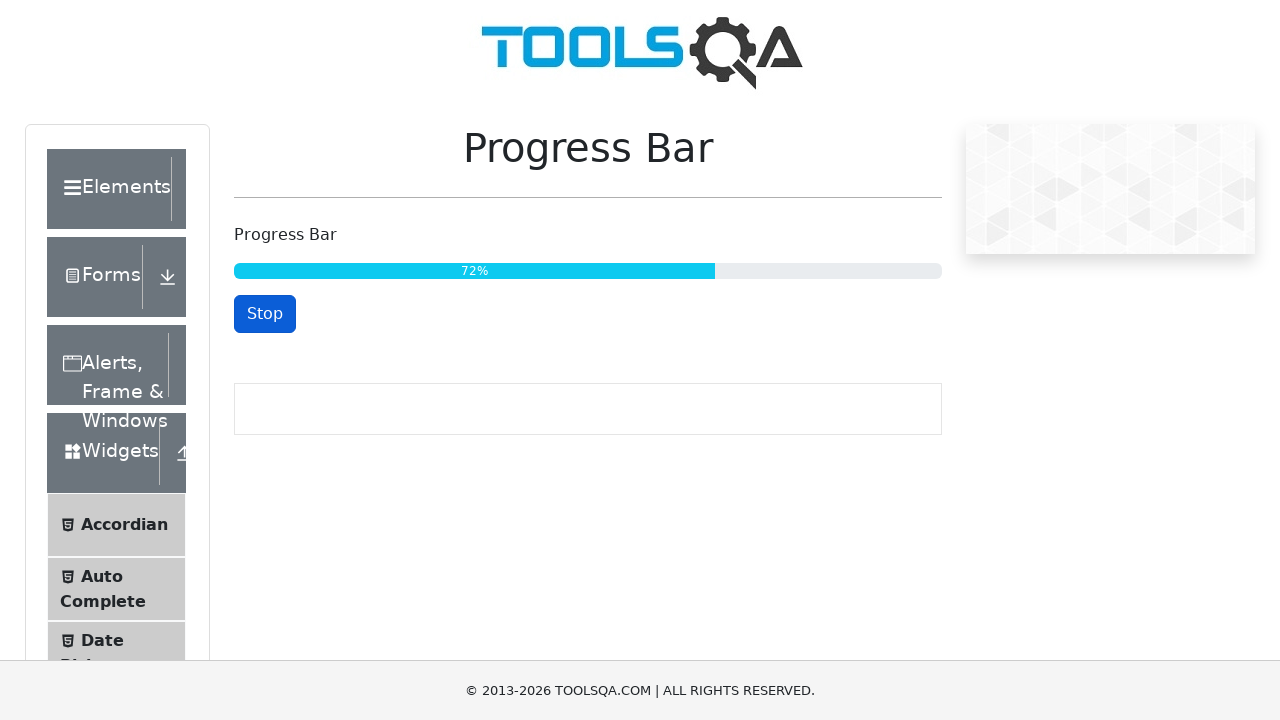